Tests dynamic loading by clicking start button and waiting for hidden content to become visible

Starting URL: https://the-internet.herokuapp.com/dynamic_loading/1

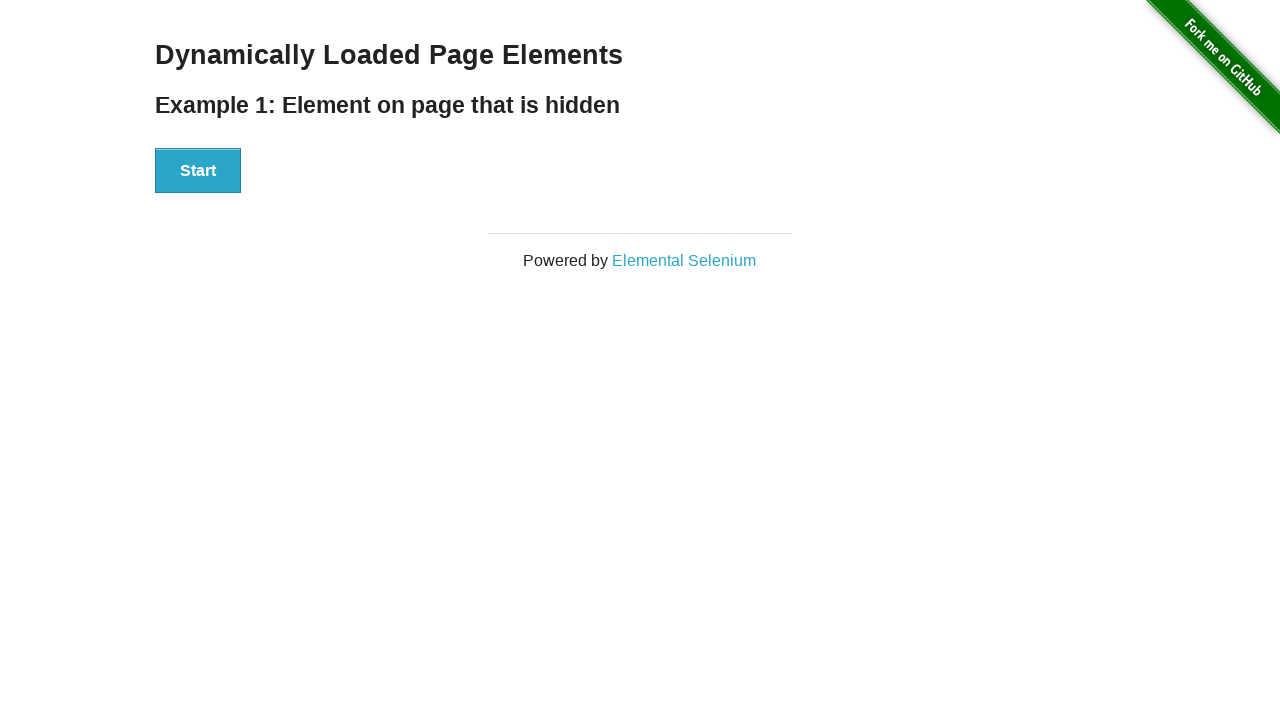

Navigated to dynamic loading test page
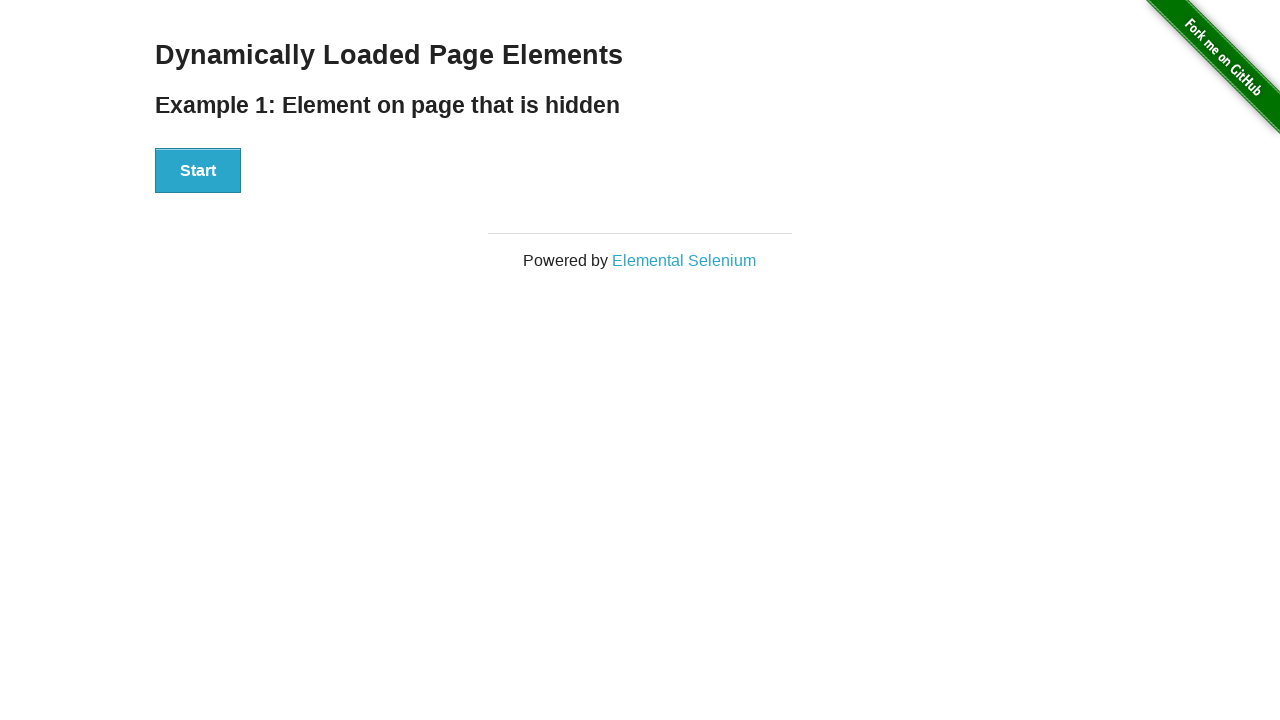

Clicked start button to begin dynamic loading at (198, 171) on #start button
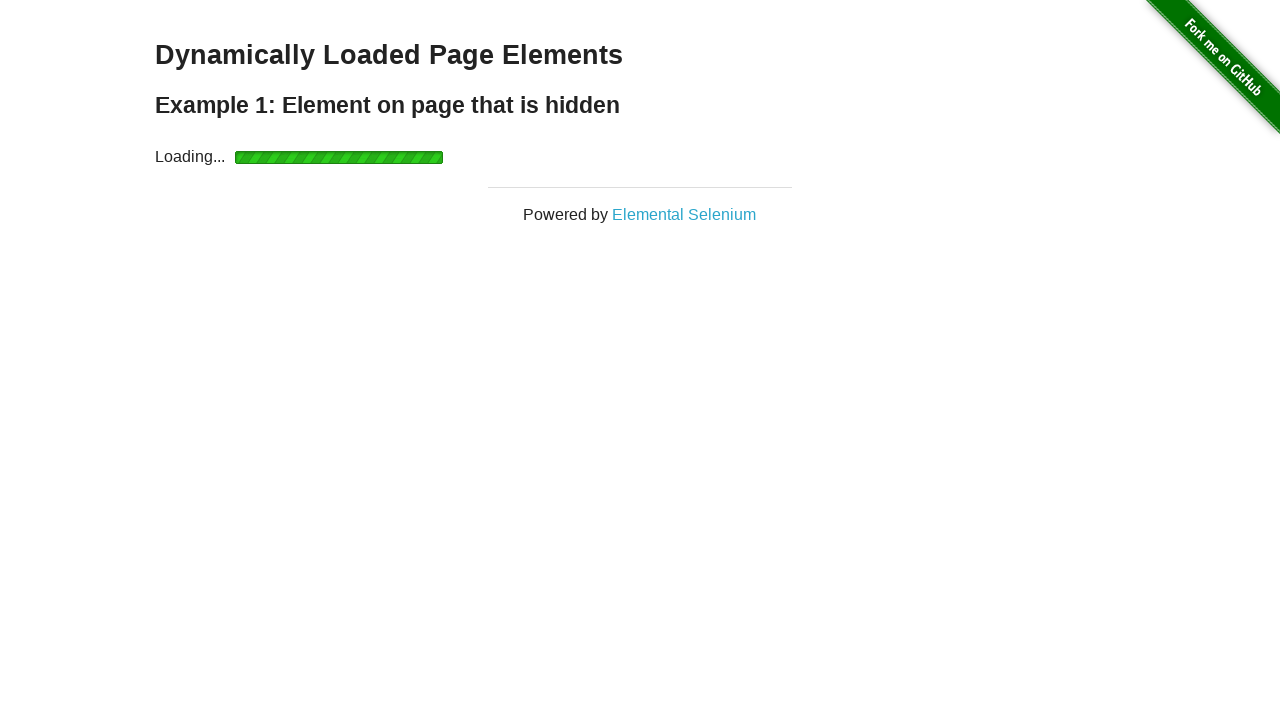

Waited for finish element to become visible
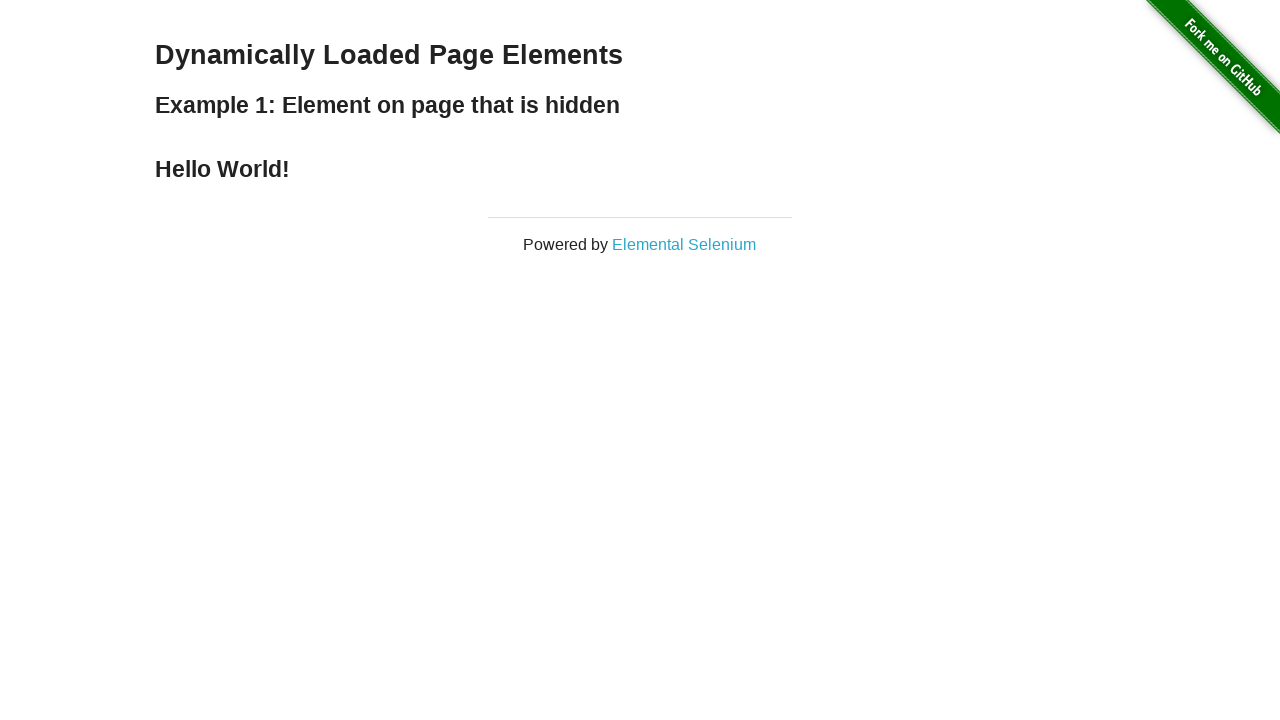

Verified finish element is displayed
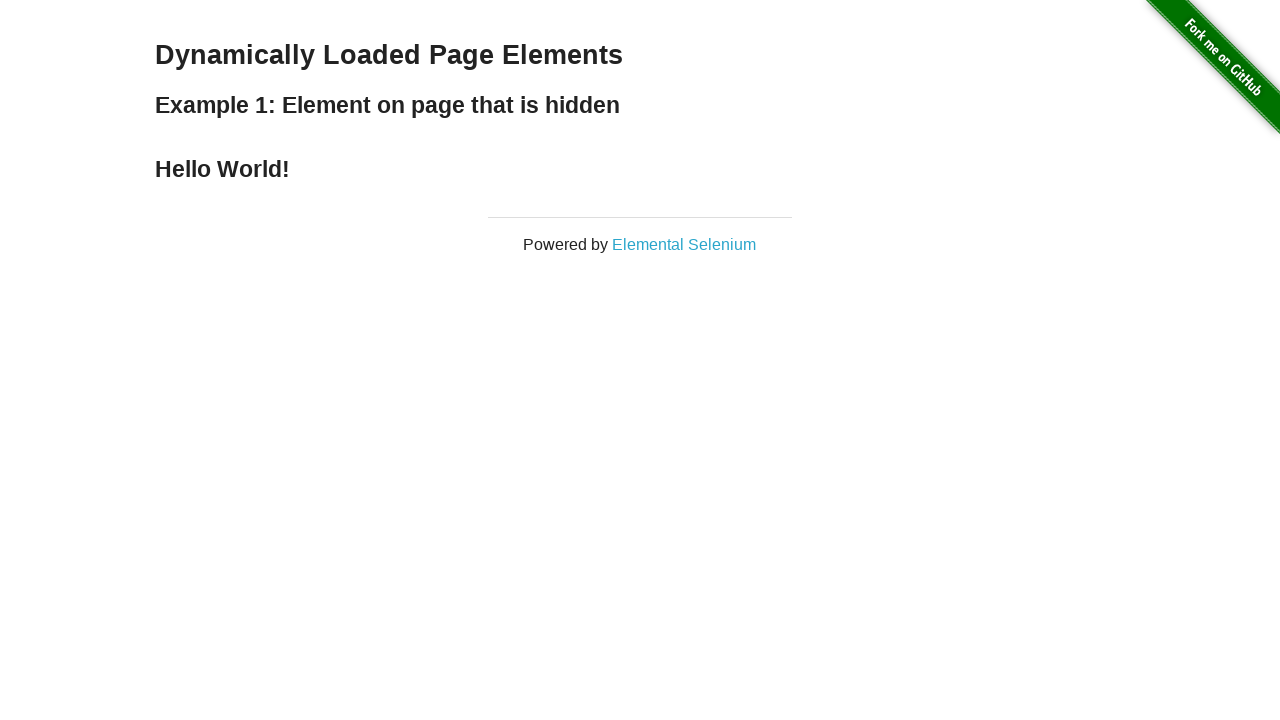

Retrieved finish element text: Hello World!
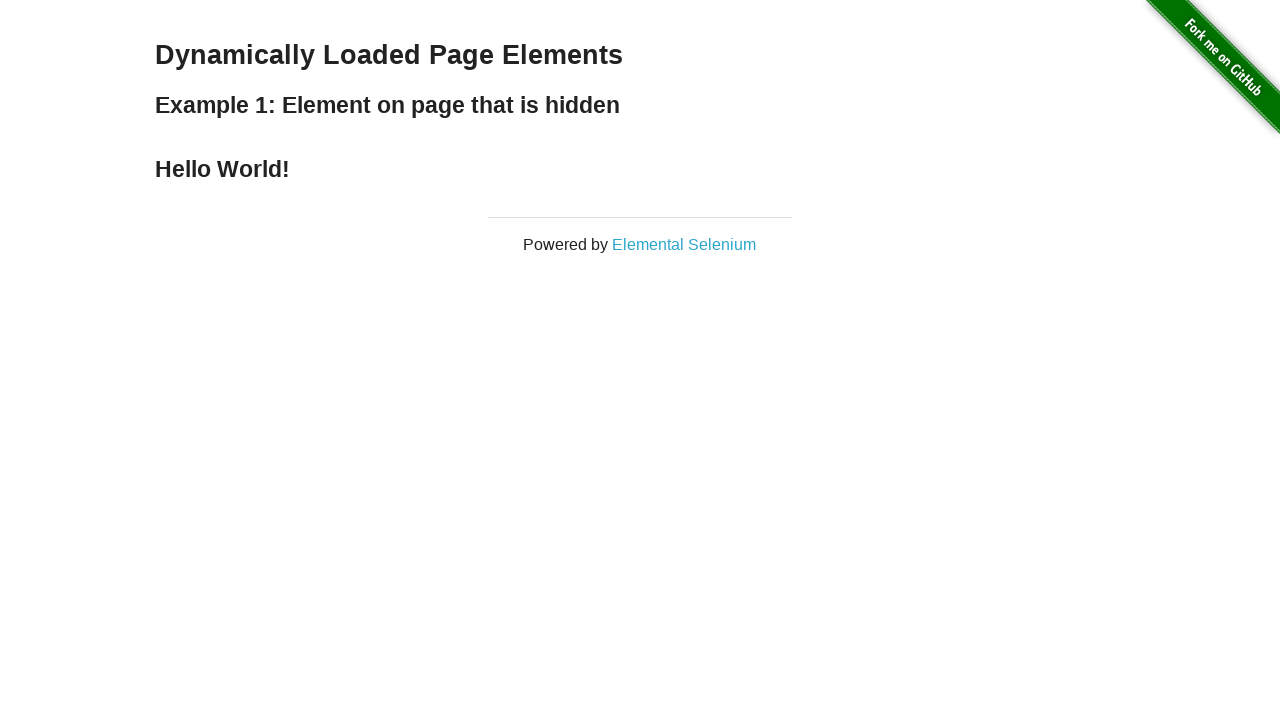

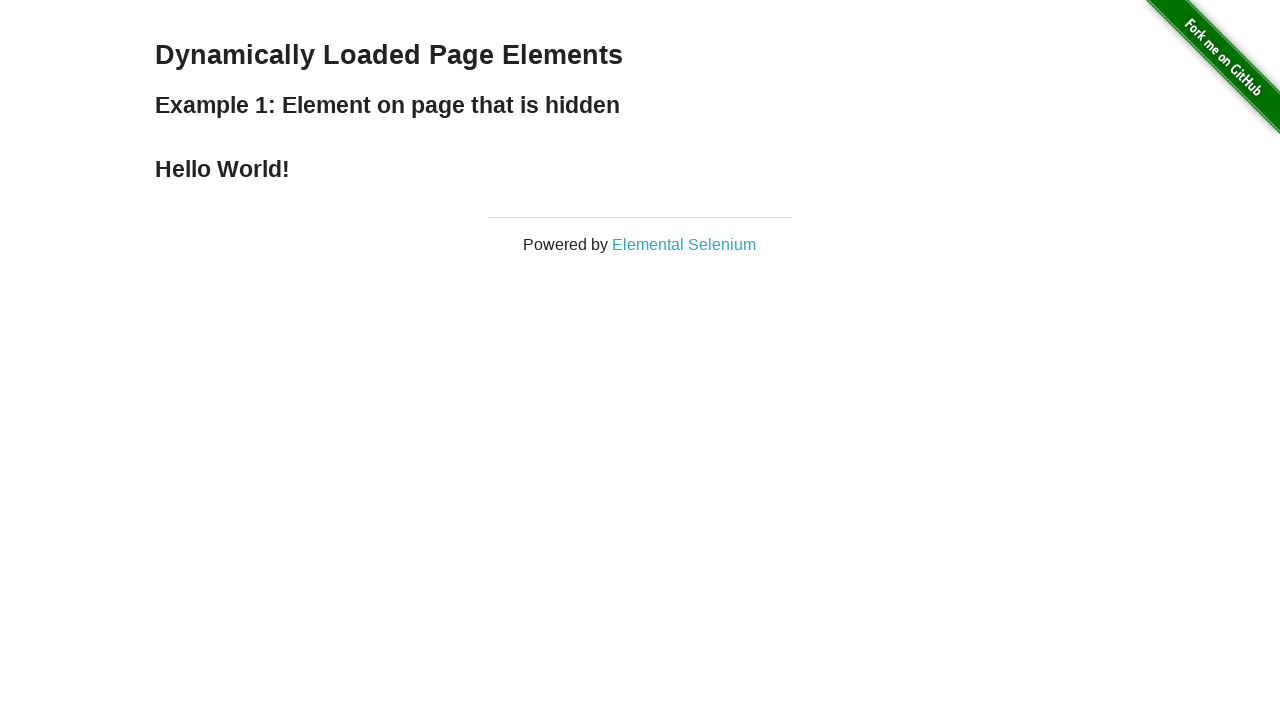